Tests link navigation in footer section by counting links and opening each link in the first column in a new tab

Starting URL: http://qaclickacademy.com/practice.php

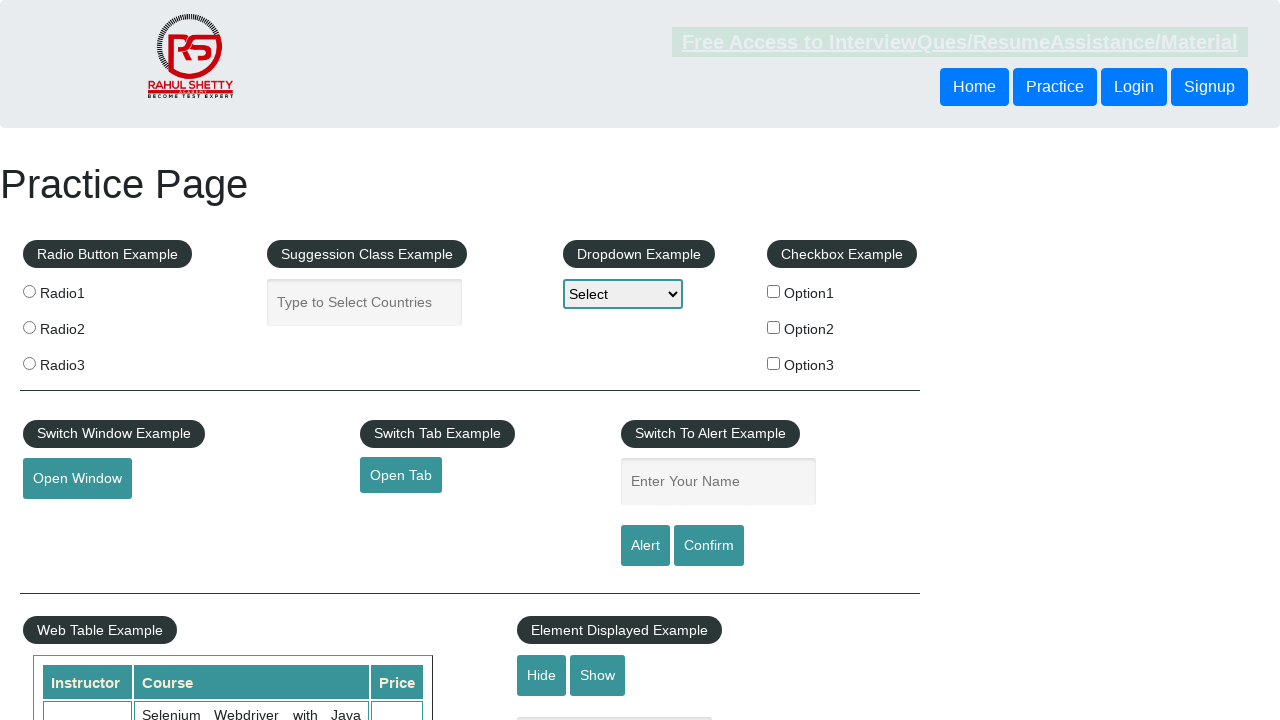

Counted total links on page: 27
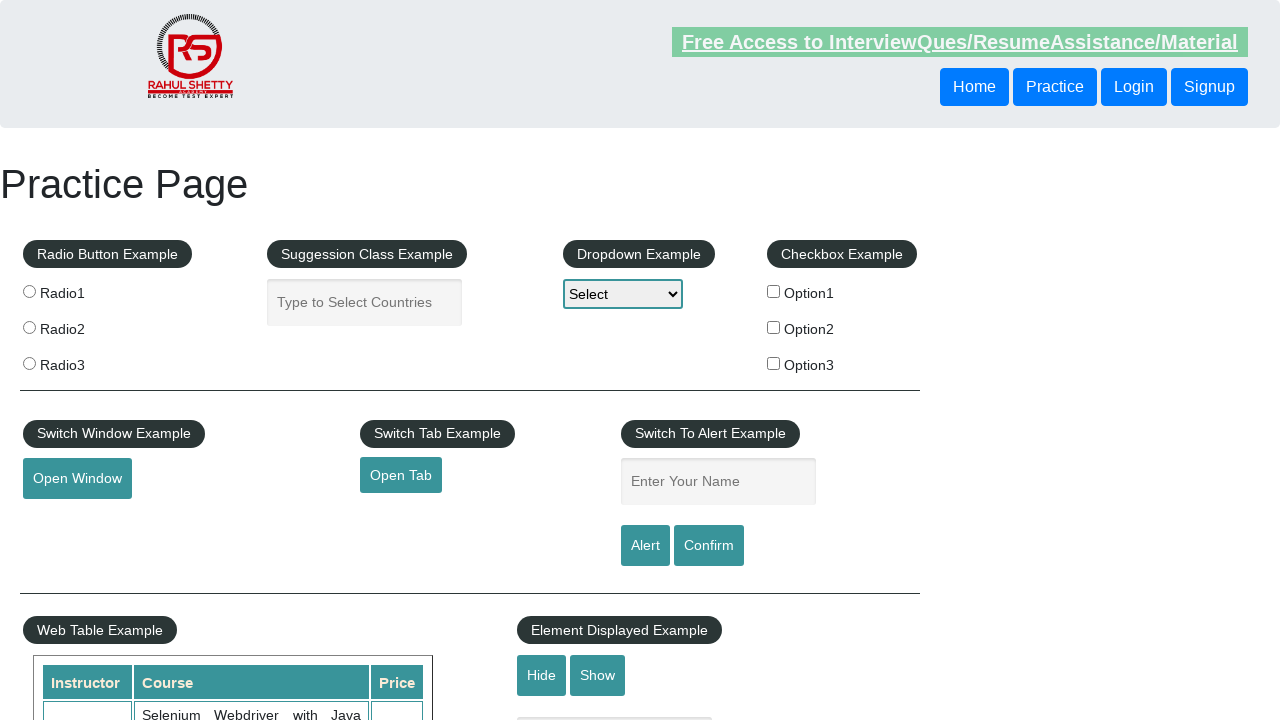

Counted links in footer section: 20
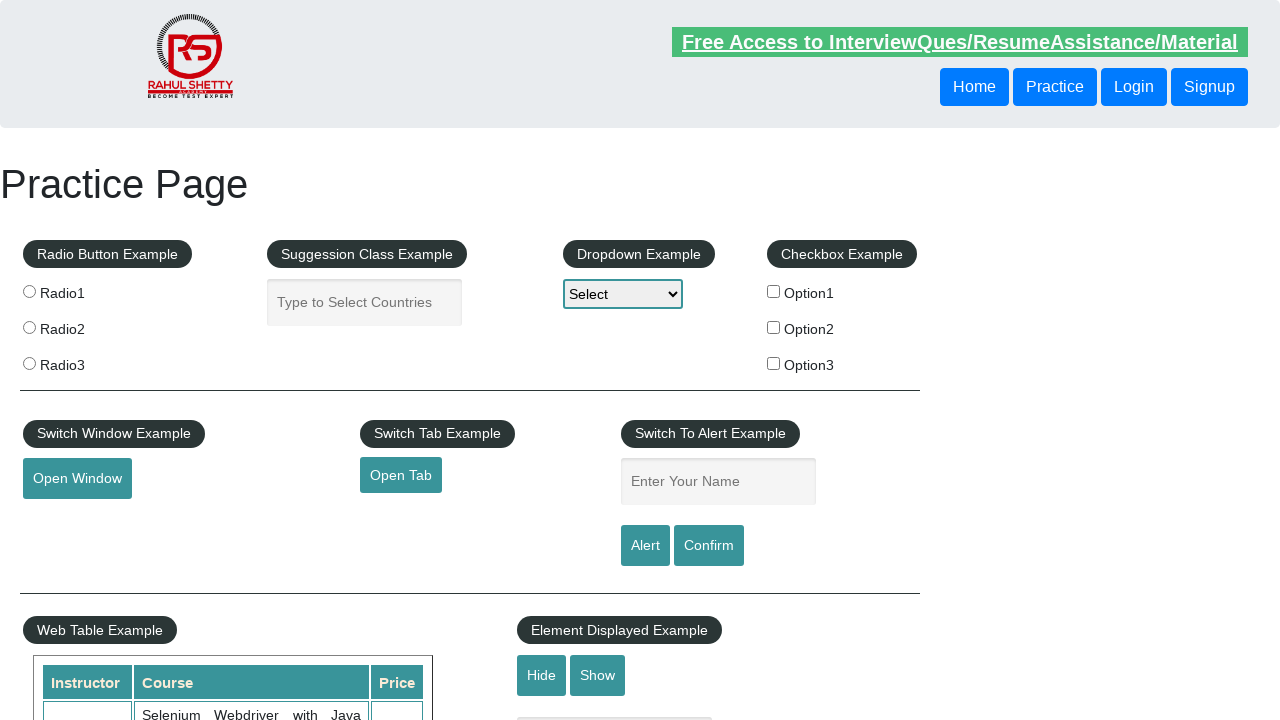

Counted links in first column of footer: 0
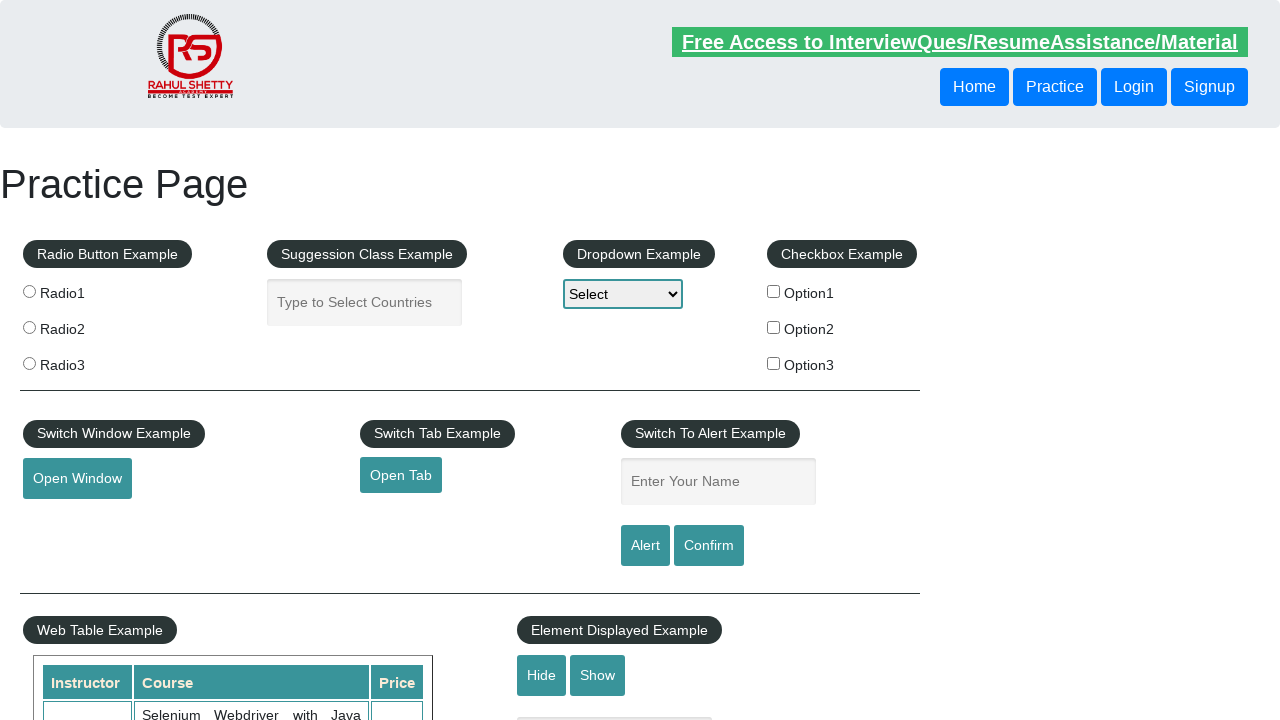

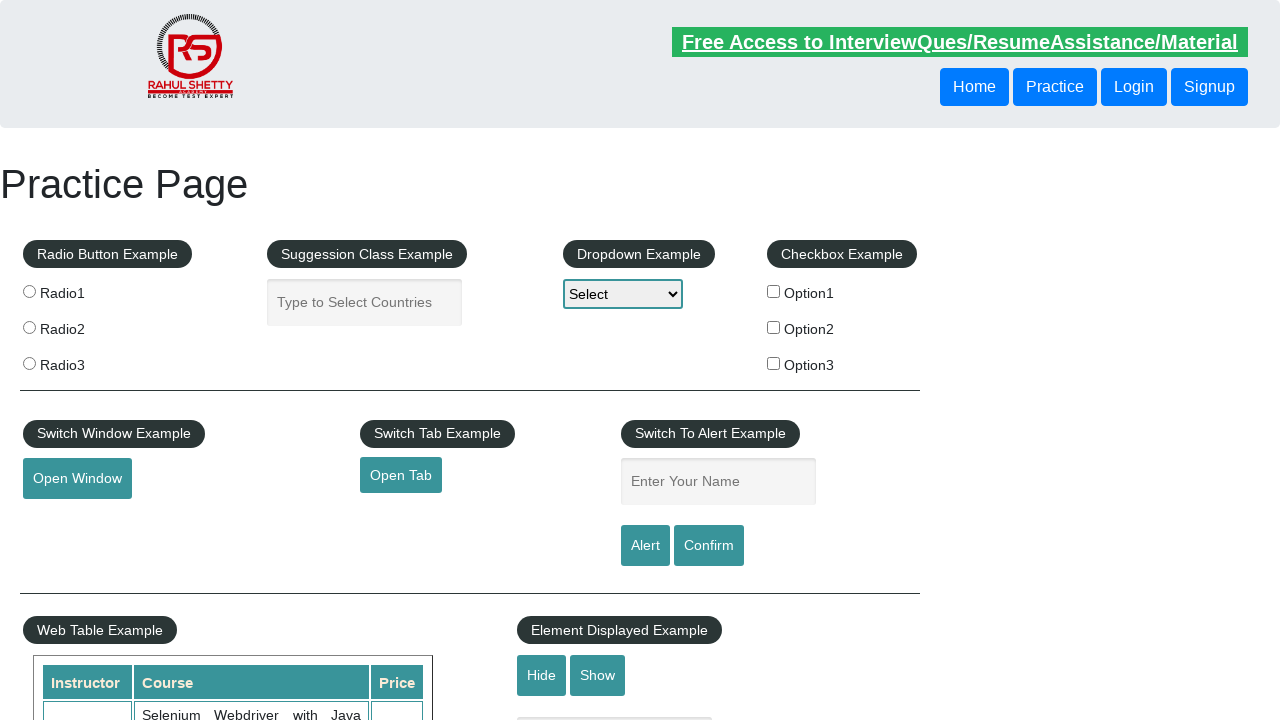